Navigates to the RedBus website and verifies the page loads by checking the title

Starting URL: https://www.redbus.com/

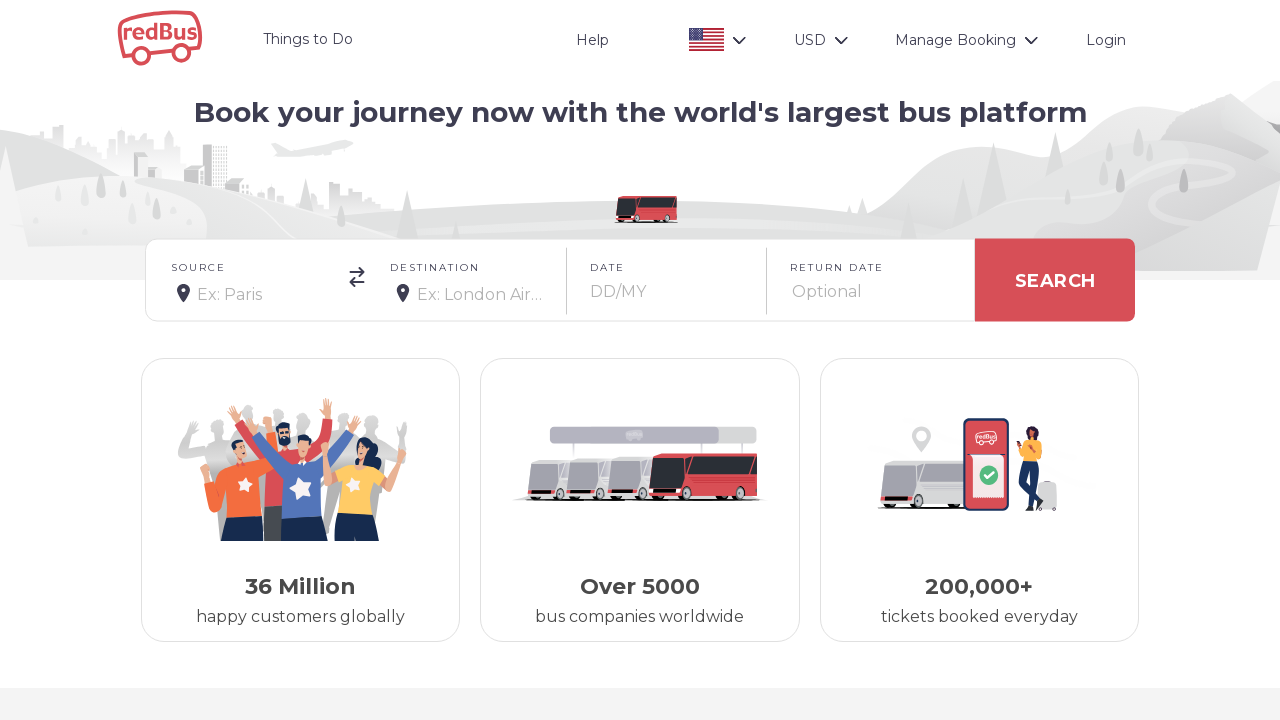

Waited for page to reach domcontentloaded state
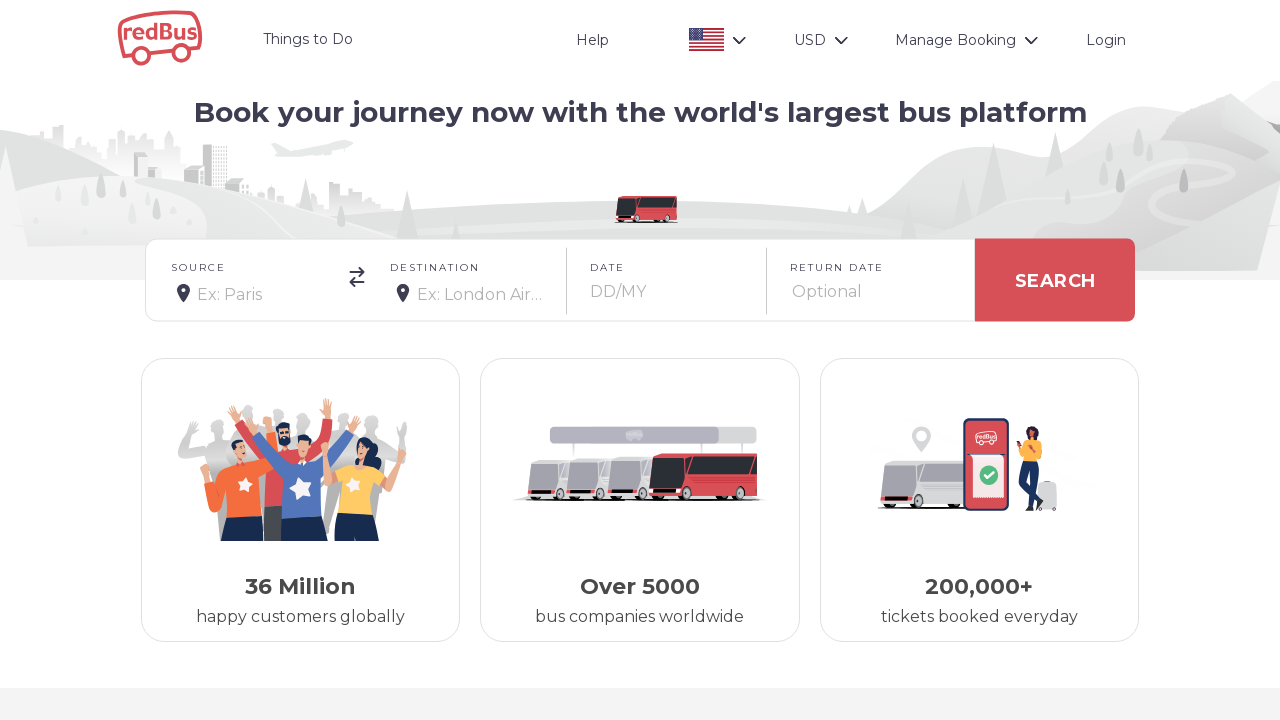

Verified page title is not empty - RedBus website loaded successfully
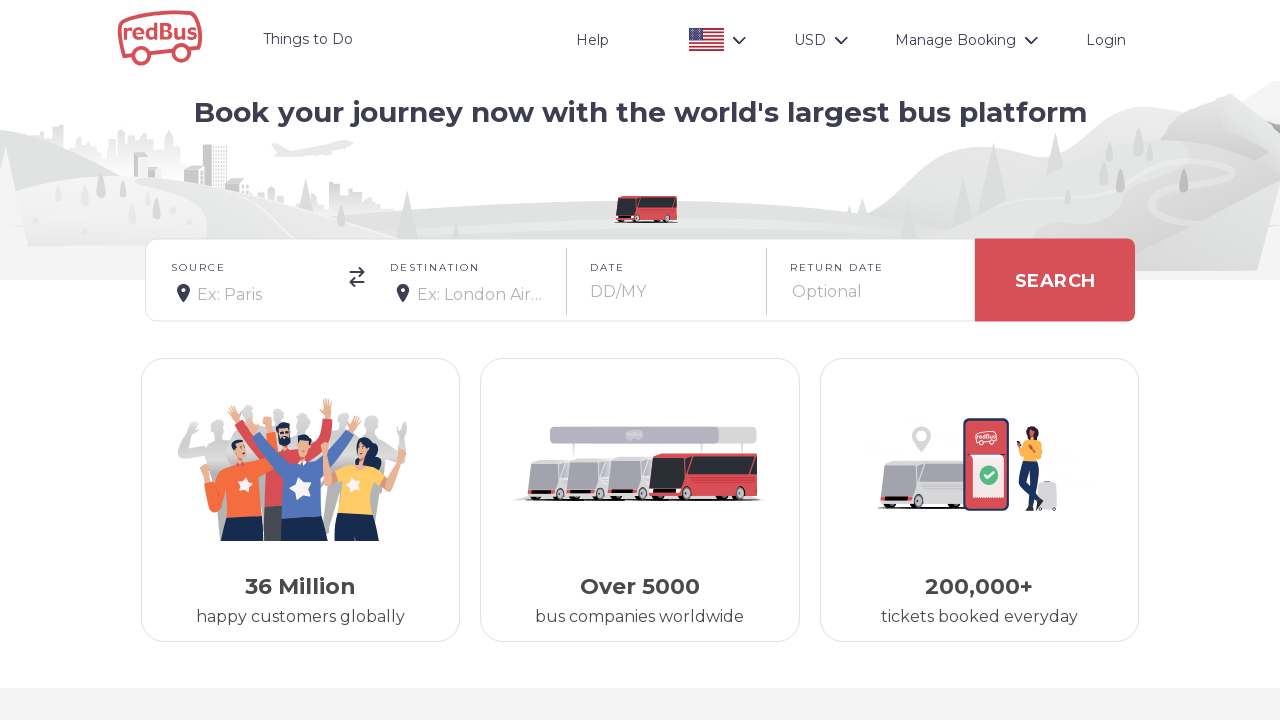

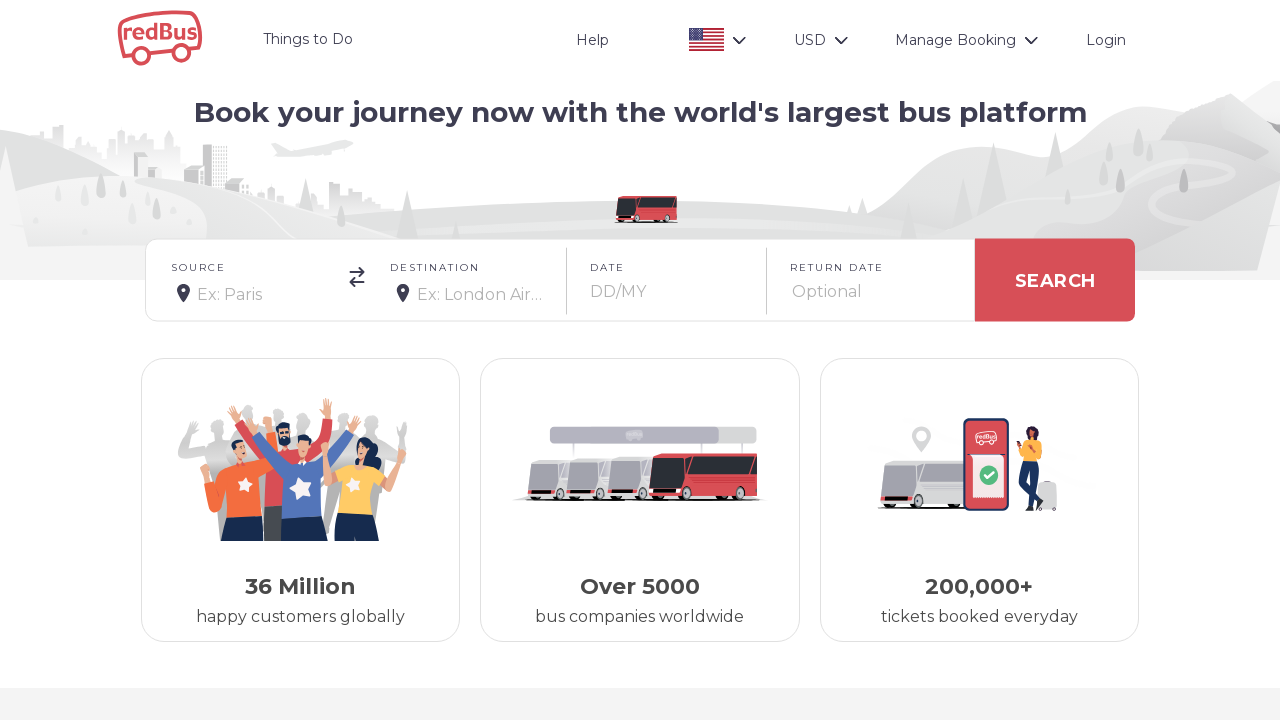